Tests the search functionality on python.org by searching for "pycon" and verifying results are displayed

Starting URL: https://www.python.org/

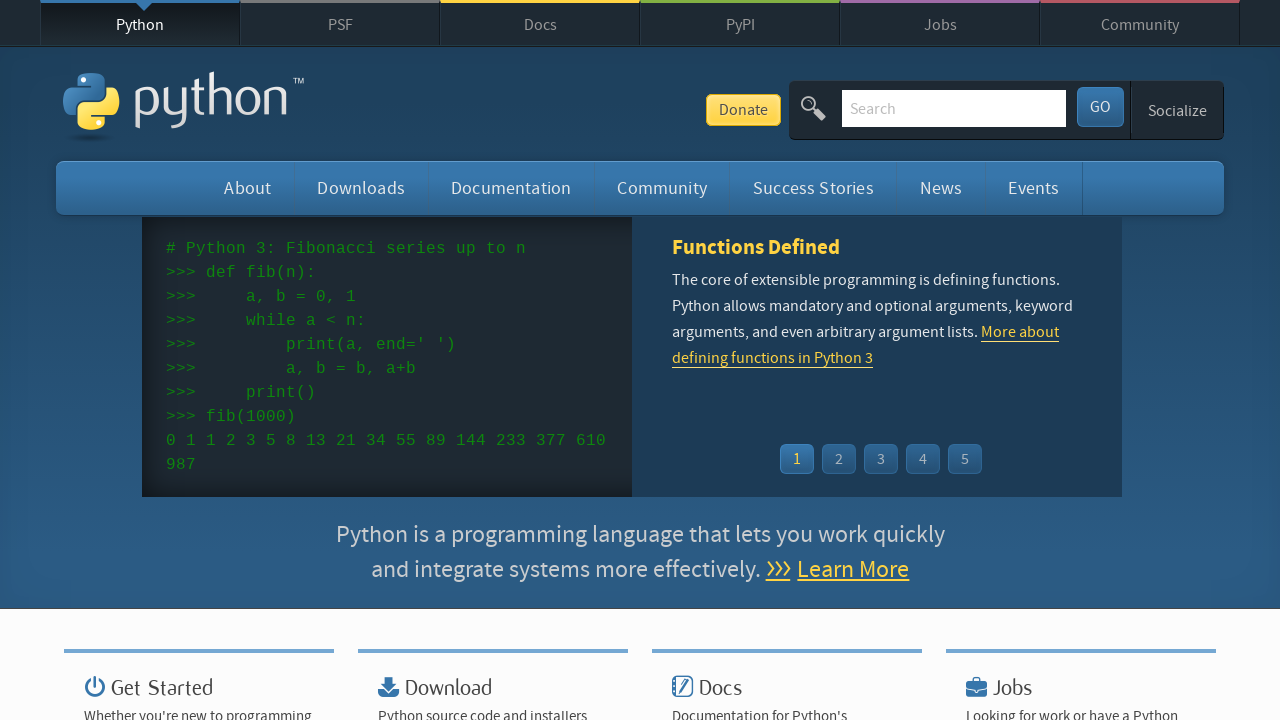

Verified page title contains 'Python'
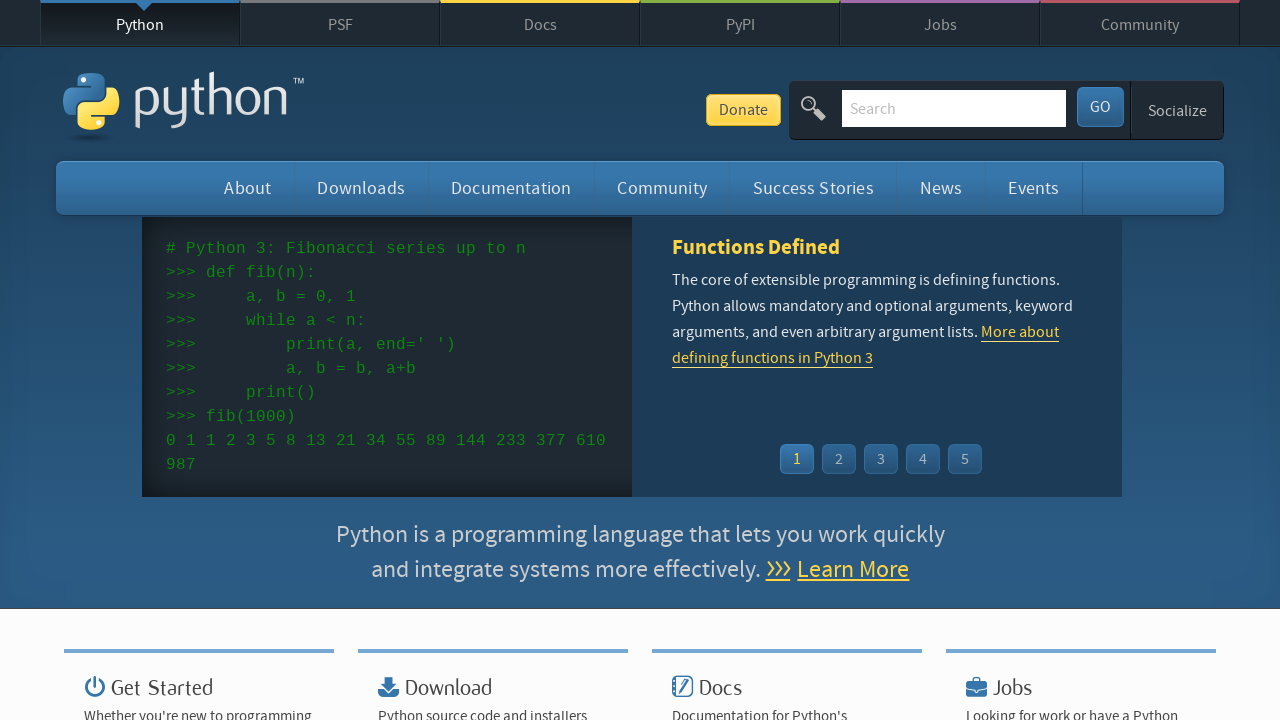

Filled search field with 'pycon' on input[name='q']
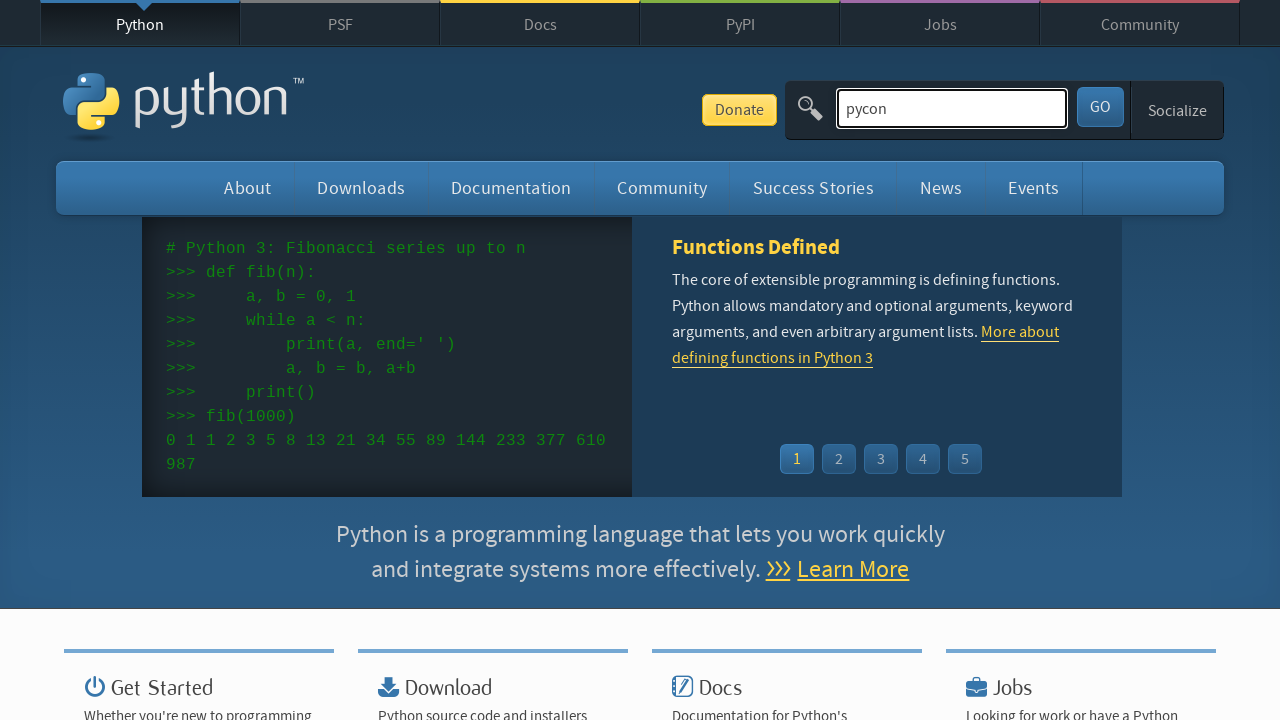

Submitted search by pressing Enter on input[name='q']
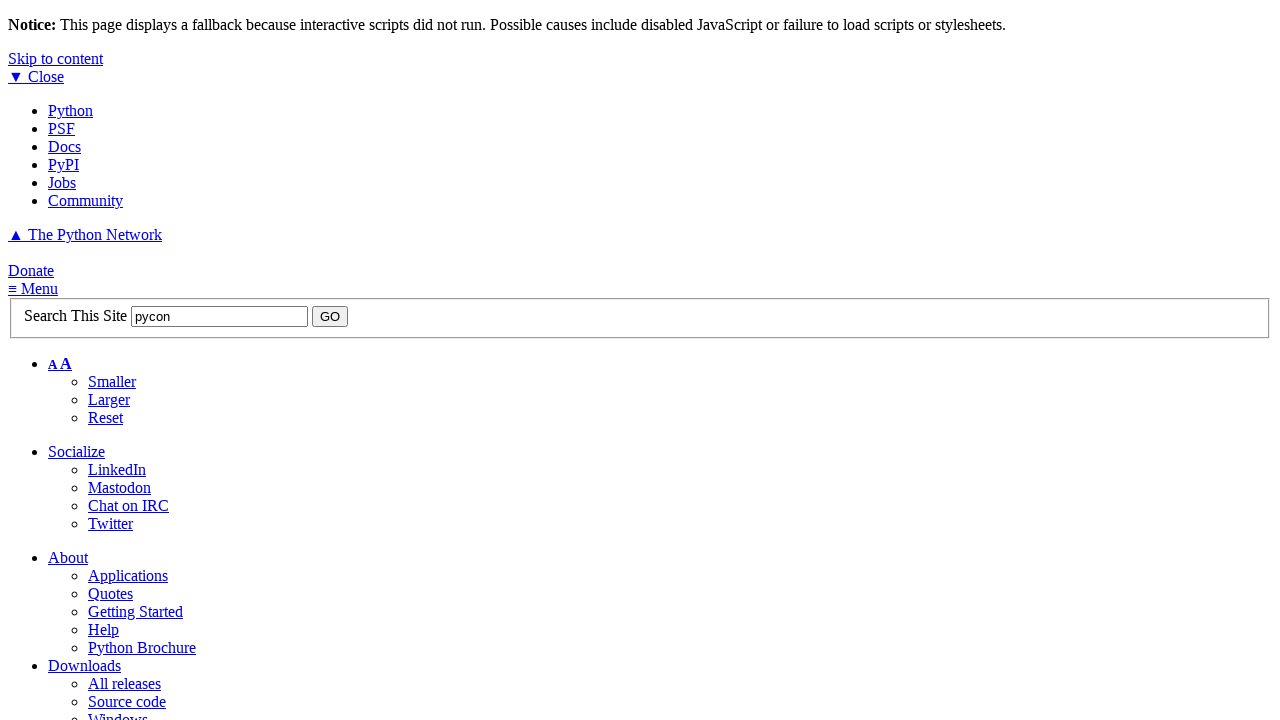

Waited for page to reach networkidle state
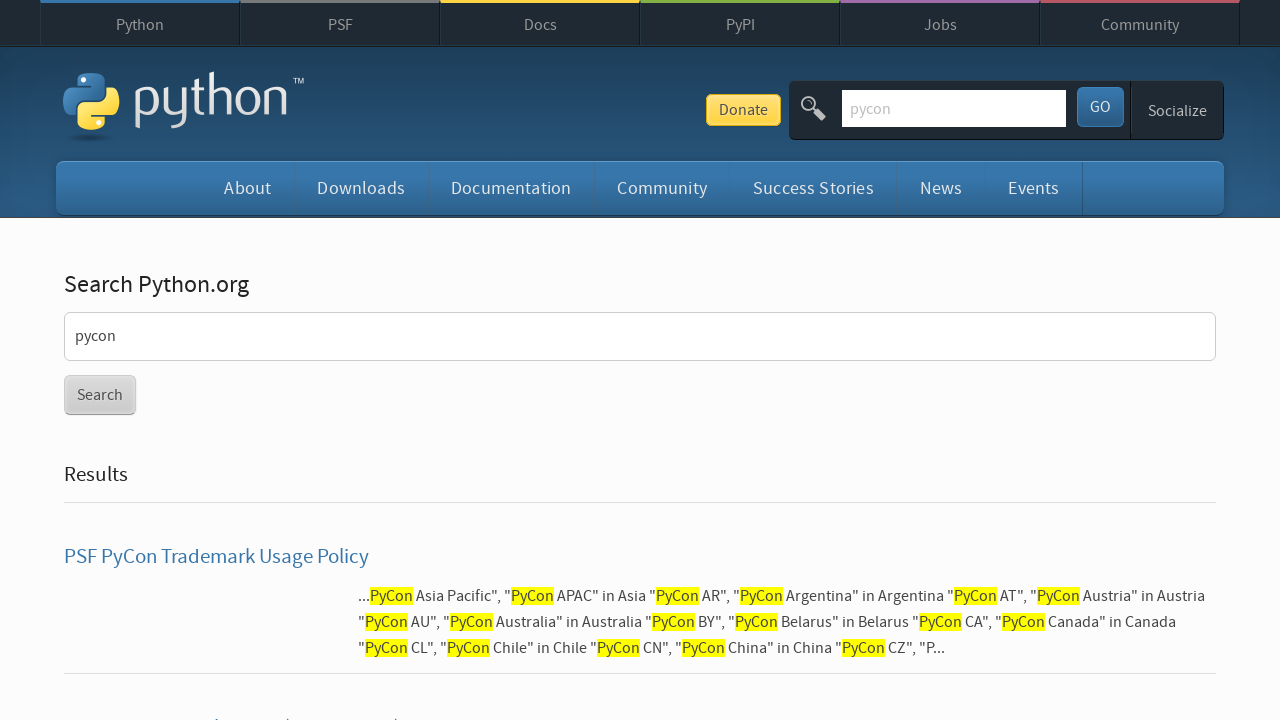

Verified search results are displayed (no 'No Result Found' message)
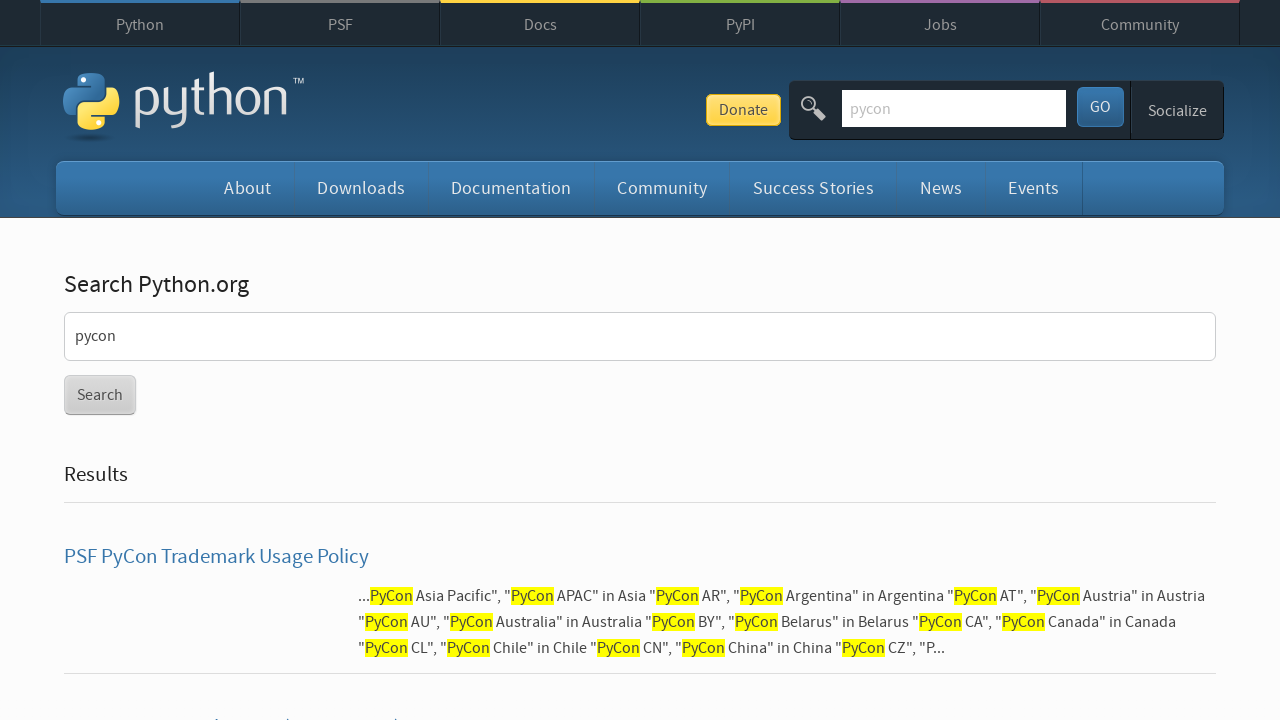

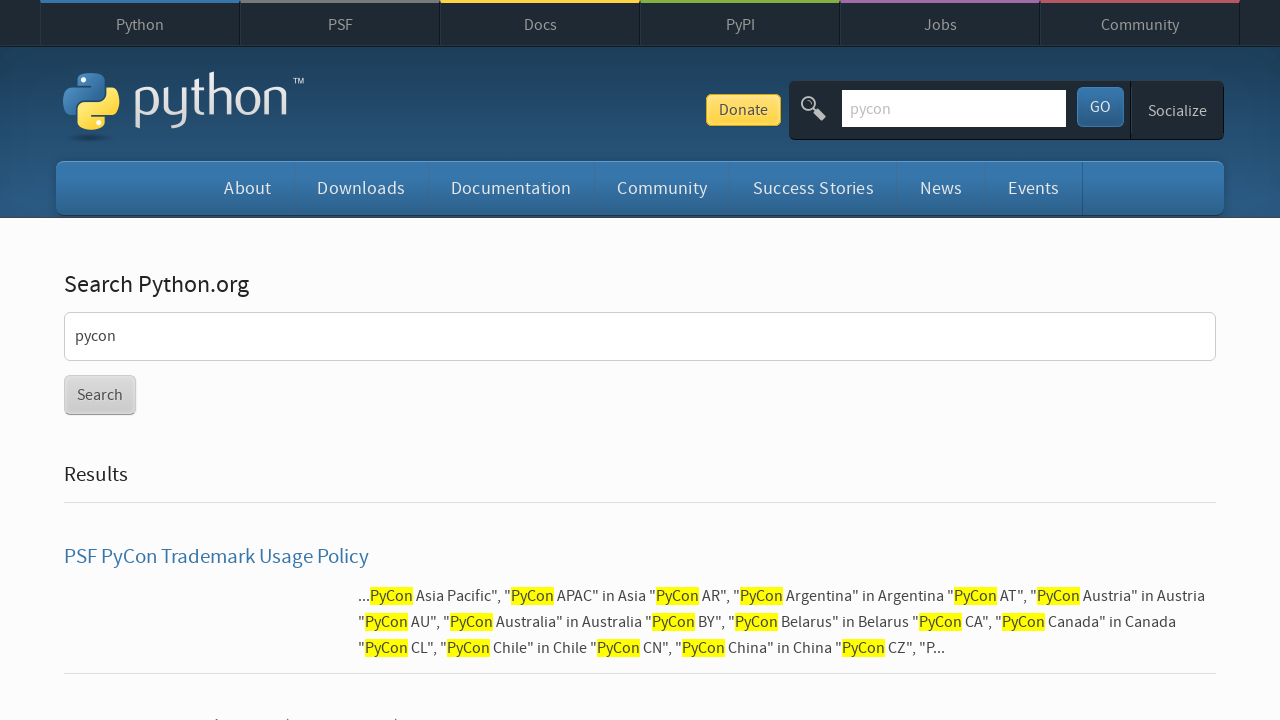